Tests iframe handling by entering text in the main page, switching to an iframe to select a dropdown option, then switching back to enter more text

Starting URL: https://www.hyrtutorials.com/p/frames-practice.html

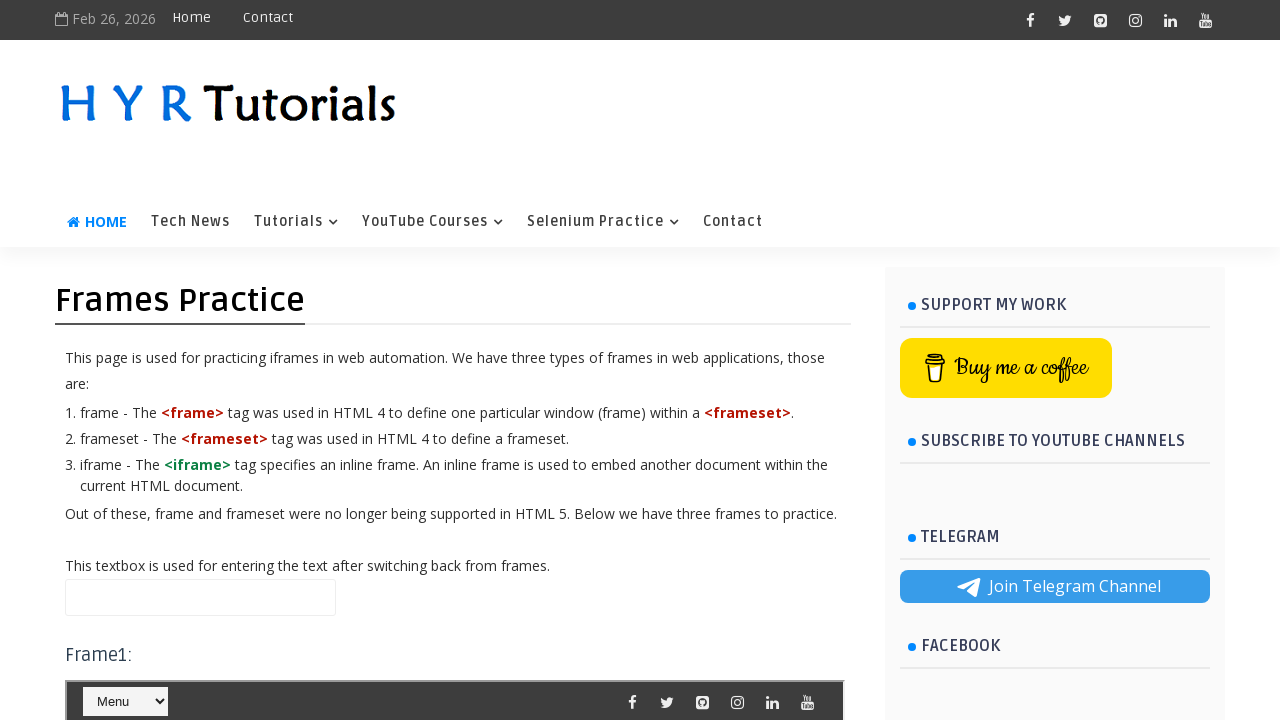

Filled name field with 'Hello' in main page on #name
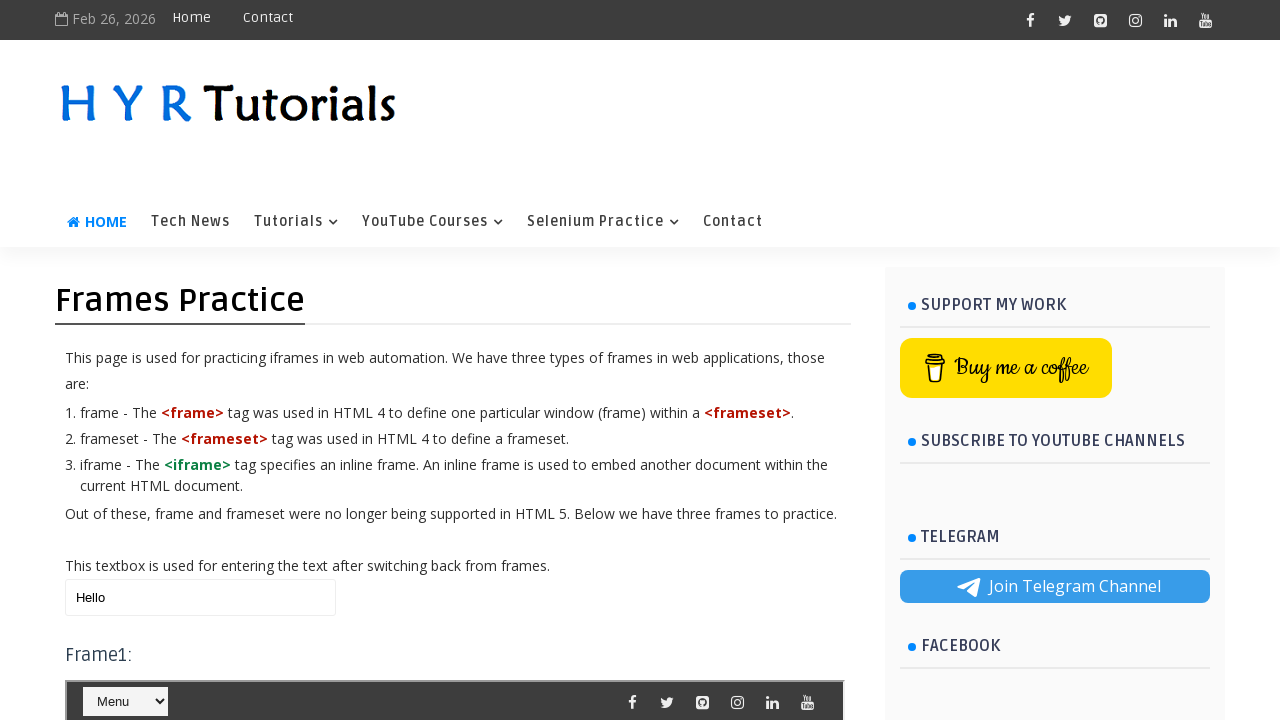

Located iframe with id 'frm1'
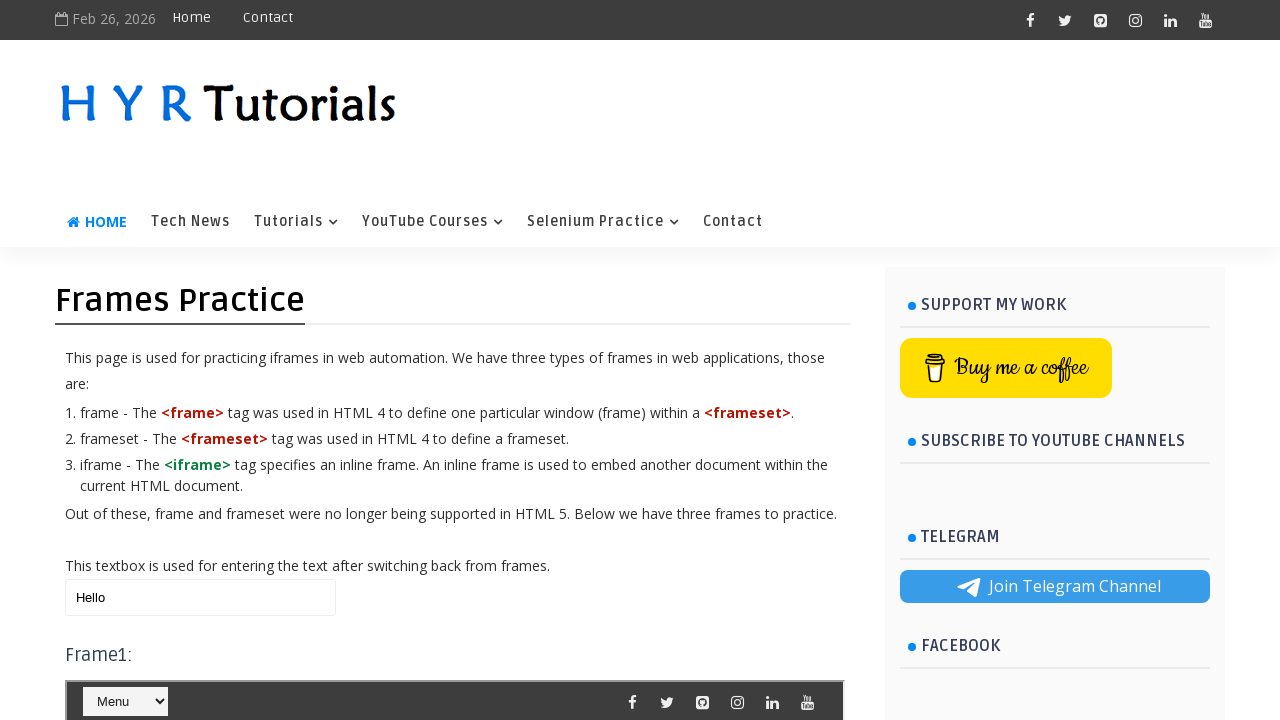

Selected 'Java' from dropdown in iframe on #frm1 >> internal:control=enter-frame >> #course
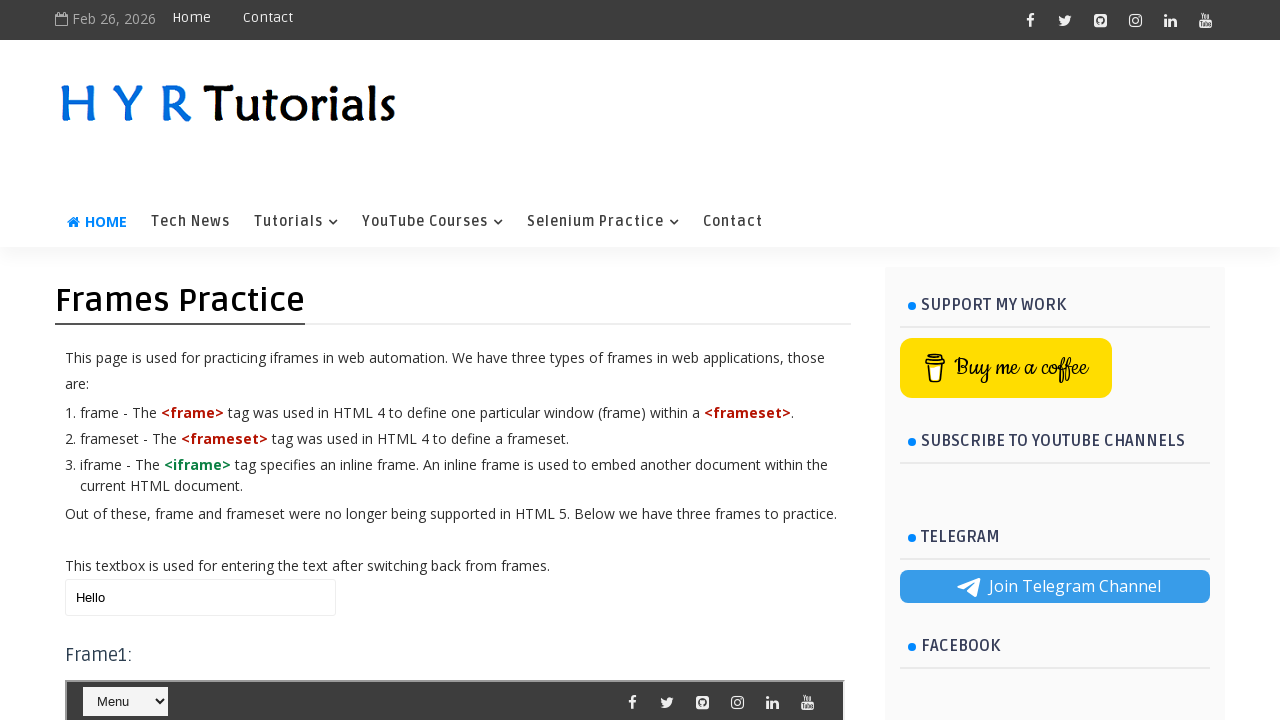

Appended ' World' to name field, now contains 'Hello World' on #name
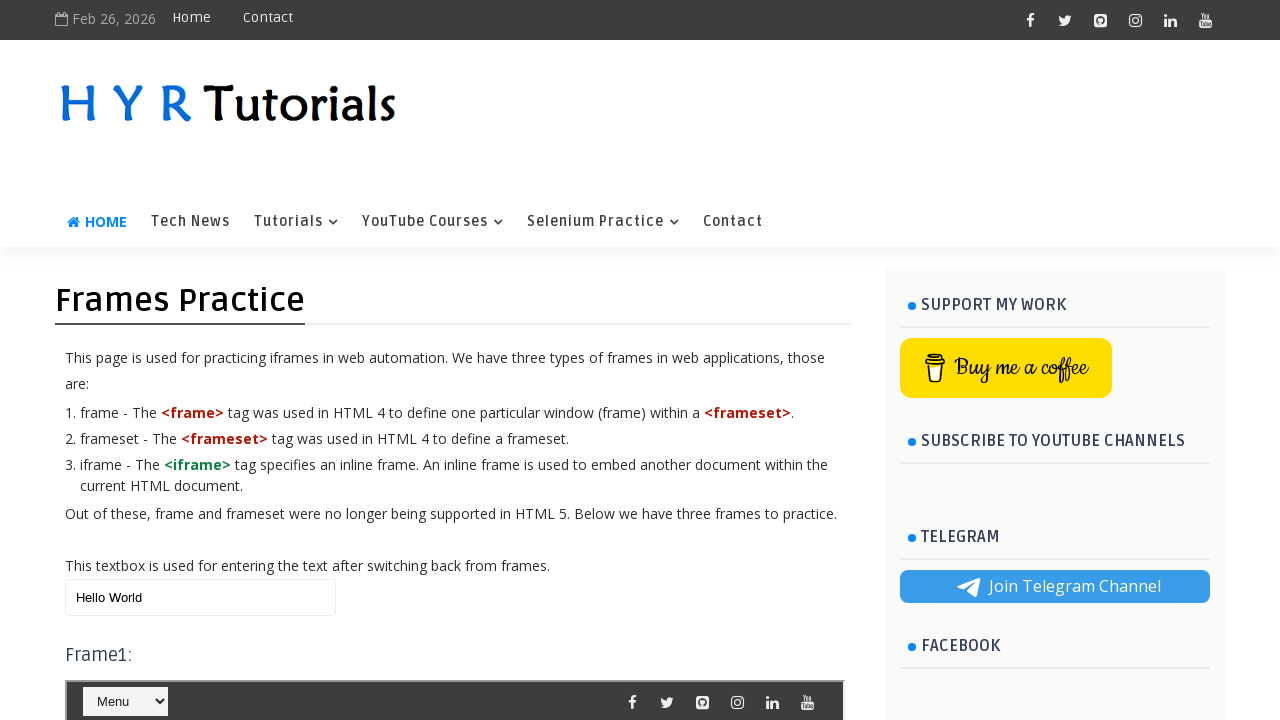

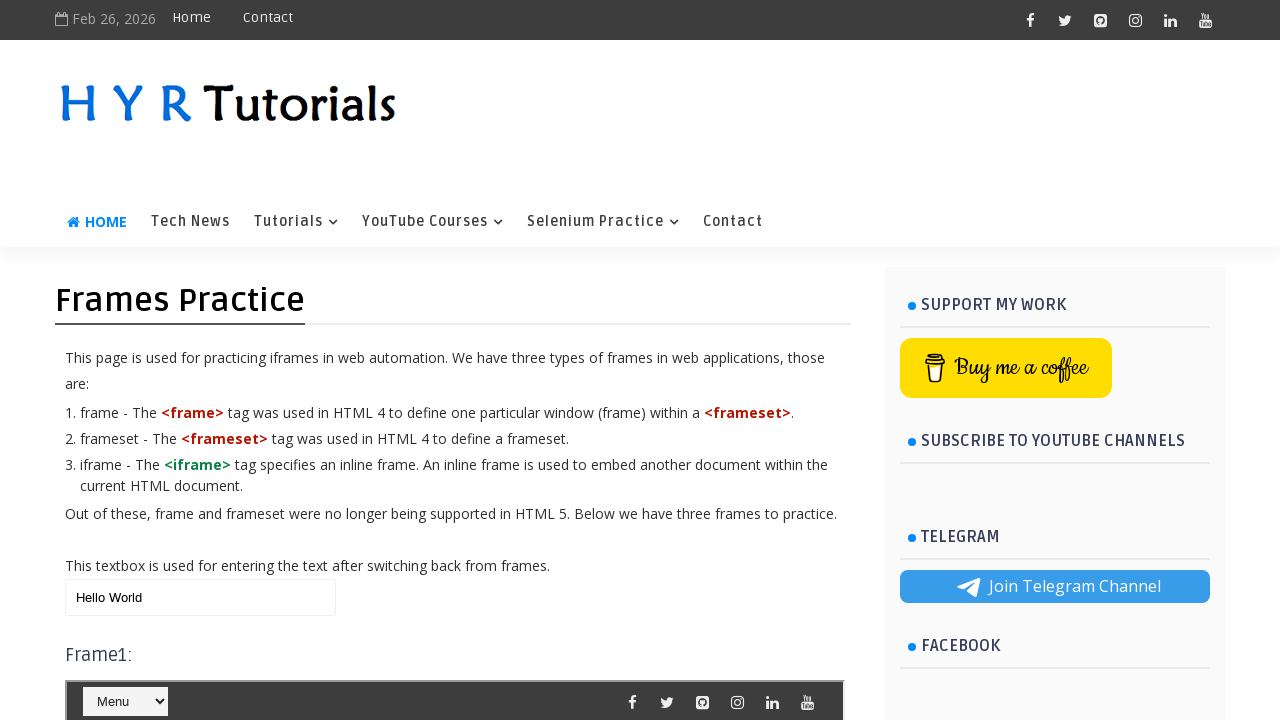